Tests navigation to the podcast page on the Spanish version by clicking the Podcast link in navigation

Starting URL: https://english-creative.com/es/

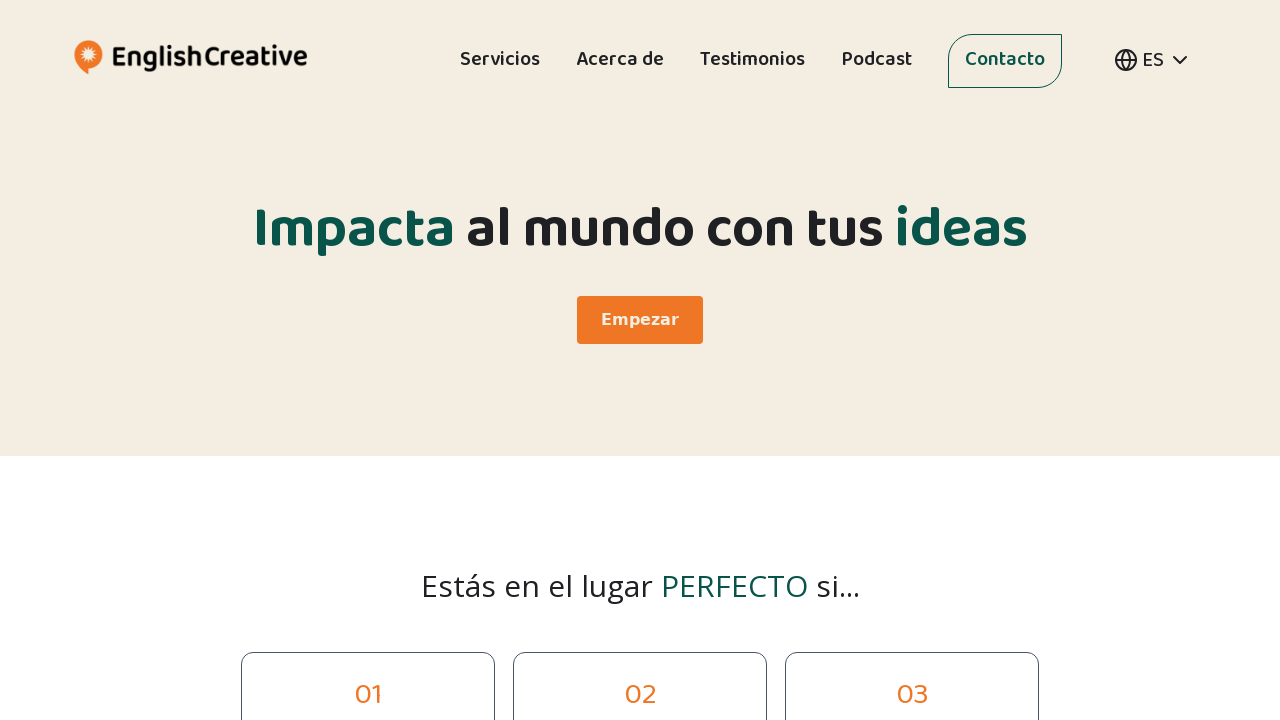

Clicked Podcast link in navigation at (876, 64) on internal:role=navigation >> internal:role=link[name="Podcast"i]
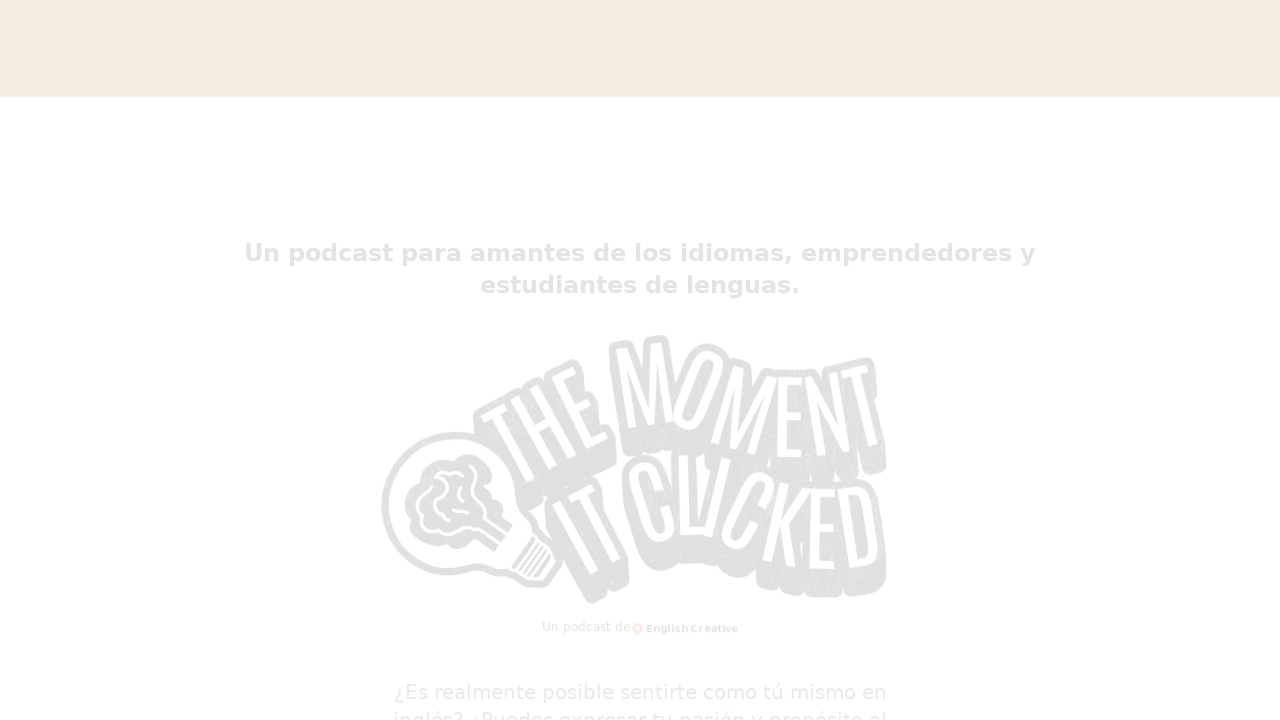

Navigation to Spanish podcast page completed
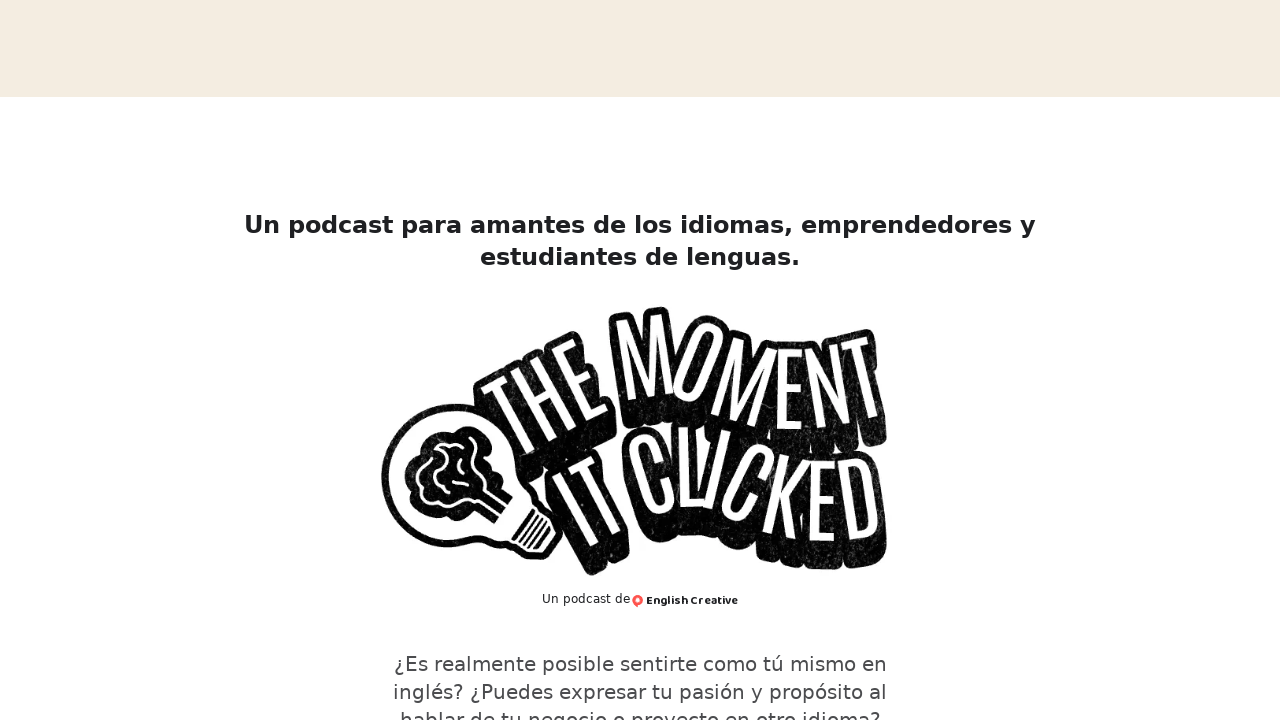

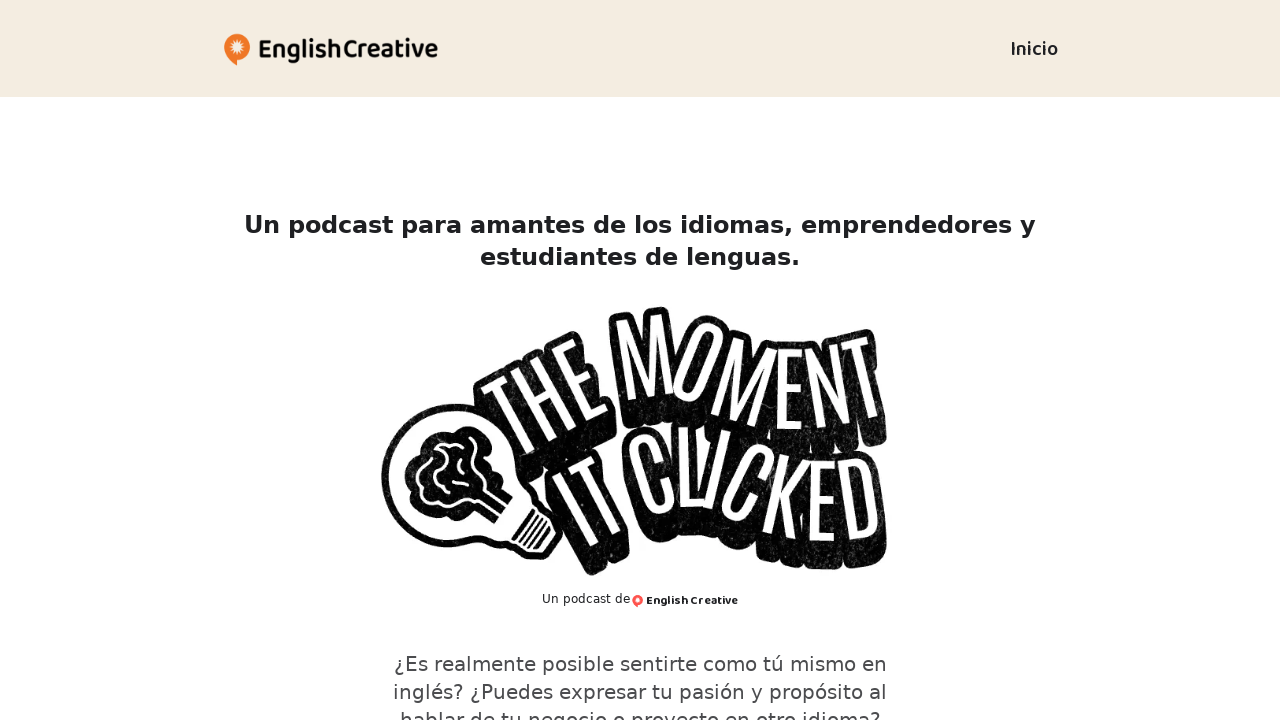